Tests the Swiggy food delivery website by entering a location in the location search field to set the delivery address.

Starting URL: https://www.swiggy.com/

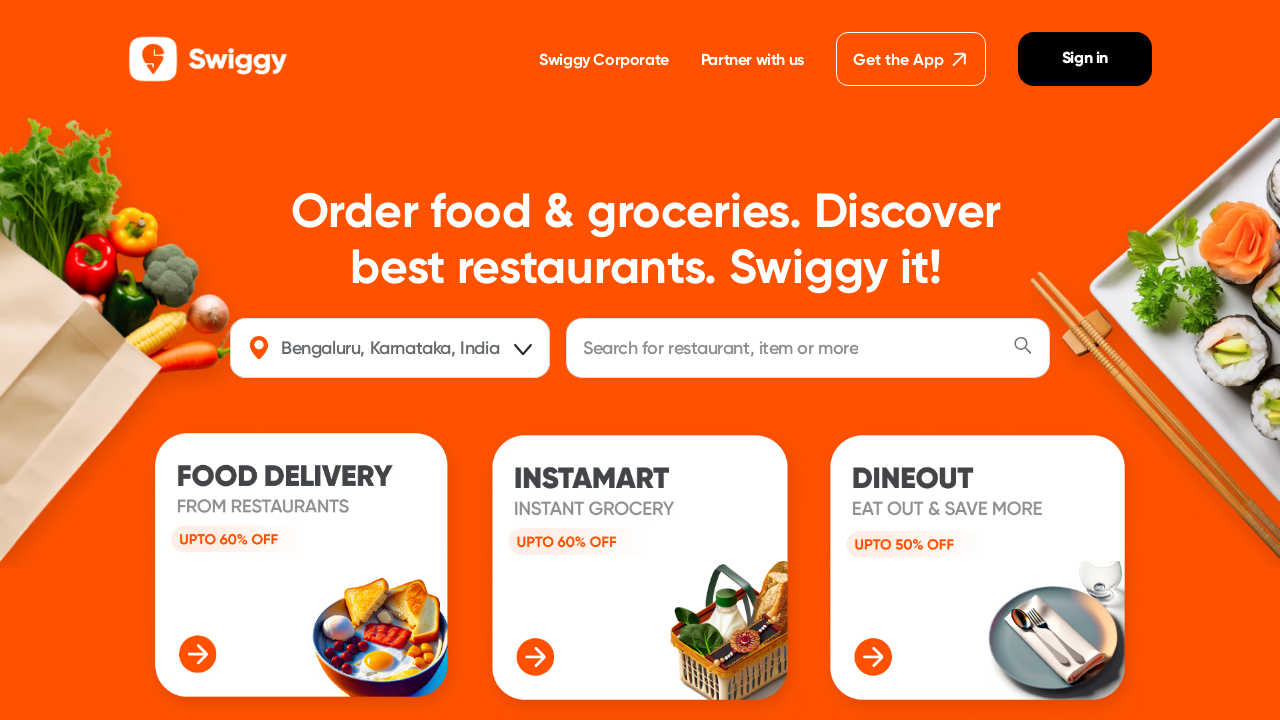

Filled location field with 'Gudiyattam, Vellore' to set delivery address on #location
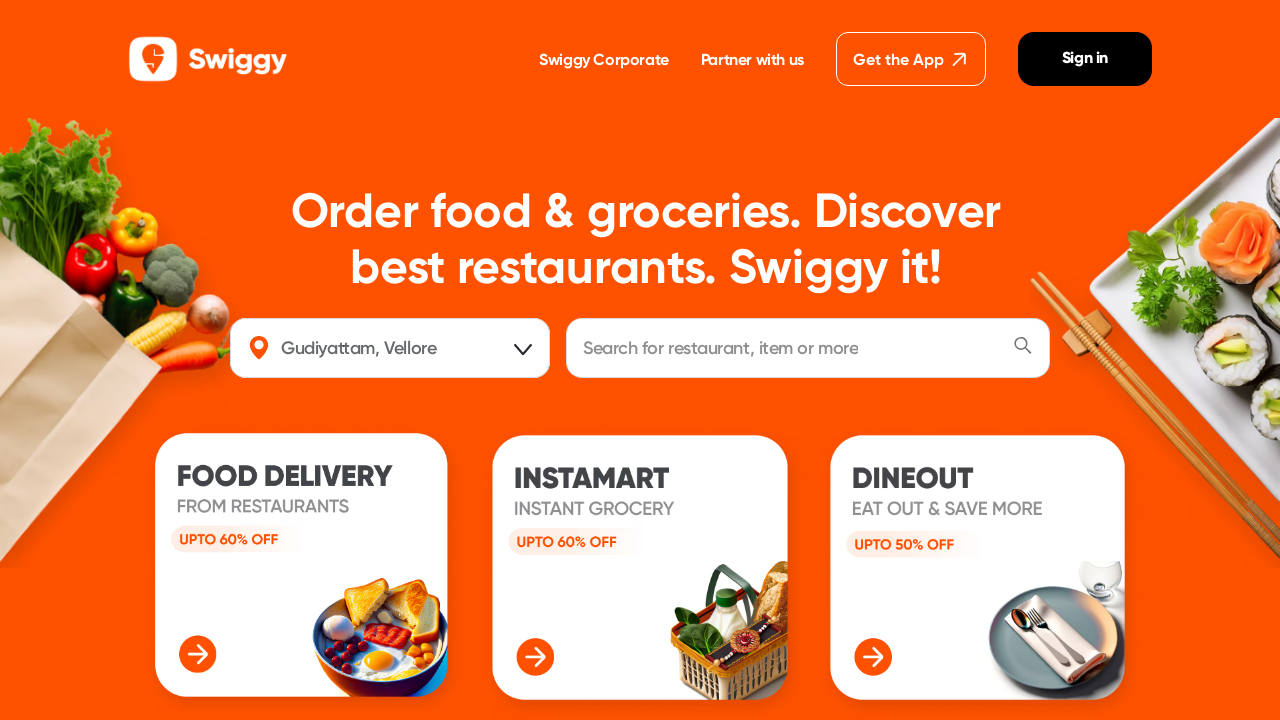

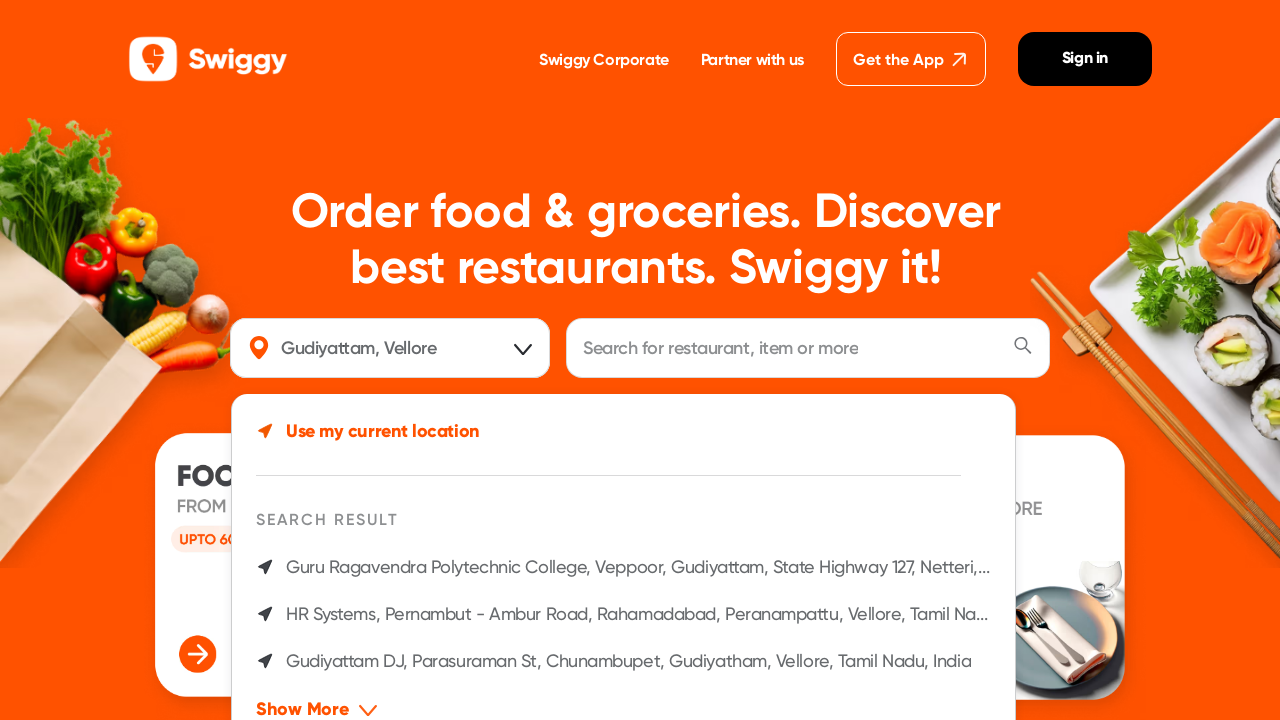